Tests window handling functionality by clicking a link to open a new window, extracting text from the new window, and then using that text back in the parent window

Starting URL: https://www.rahulshettyacademy.com/loginpagePractise/

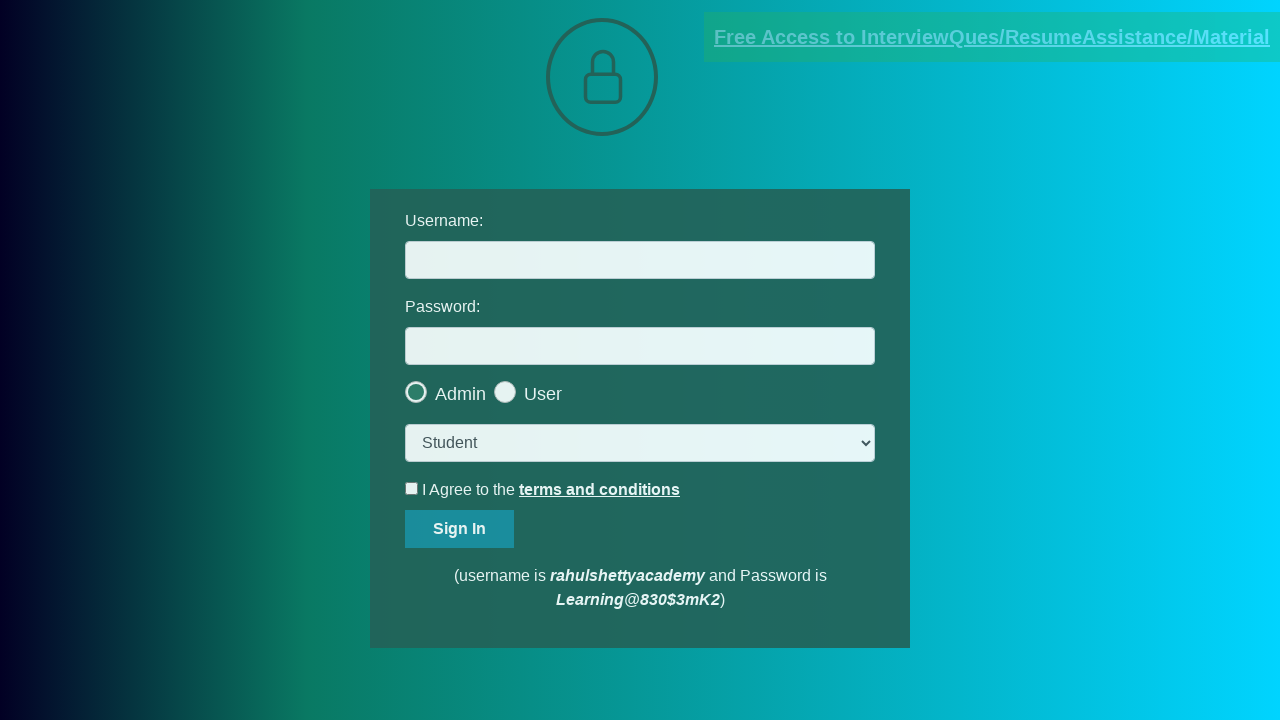

Clicked blinking text link to open new window at (992, 37) on a.blinkingText
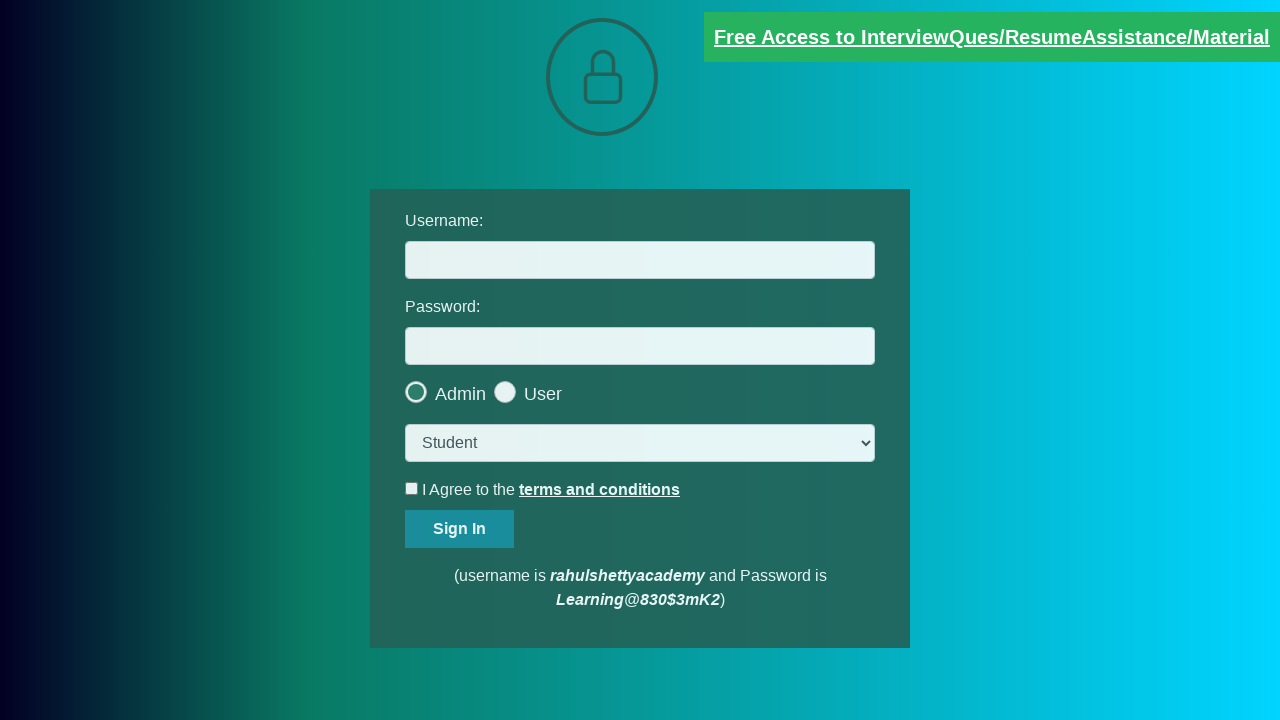

New window opened and captured
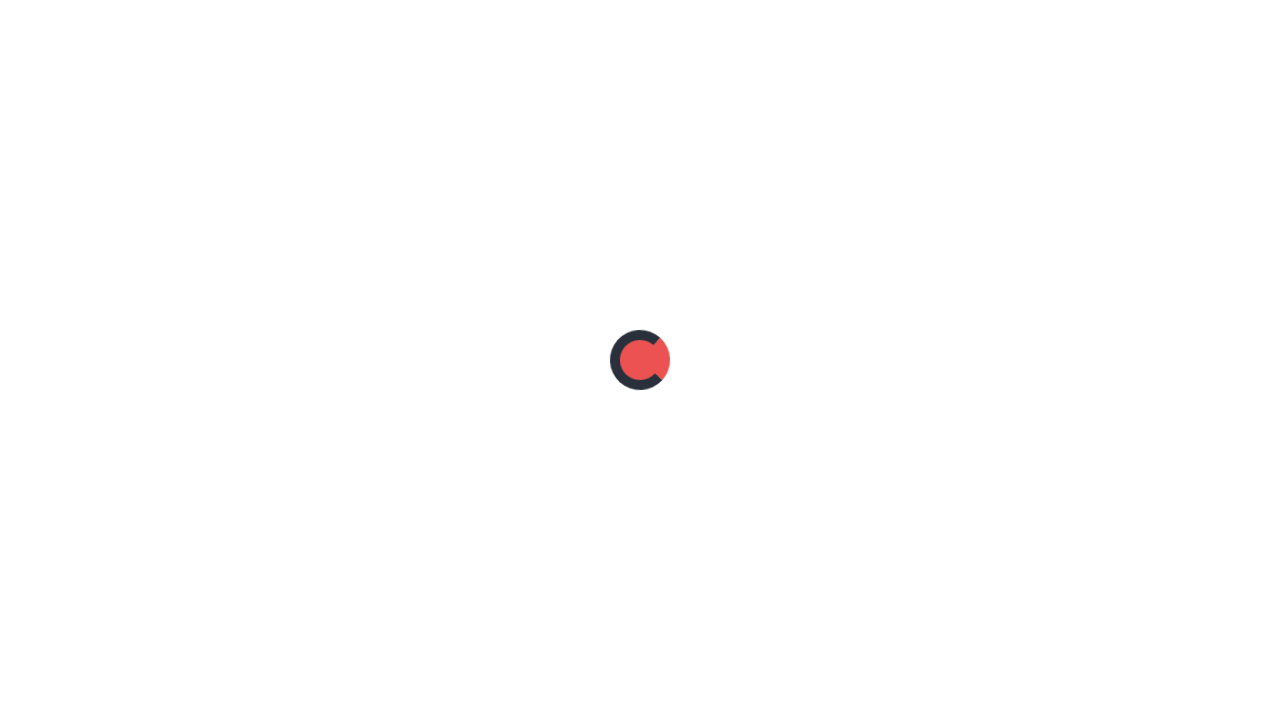

Extracted email text from new window
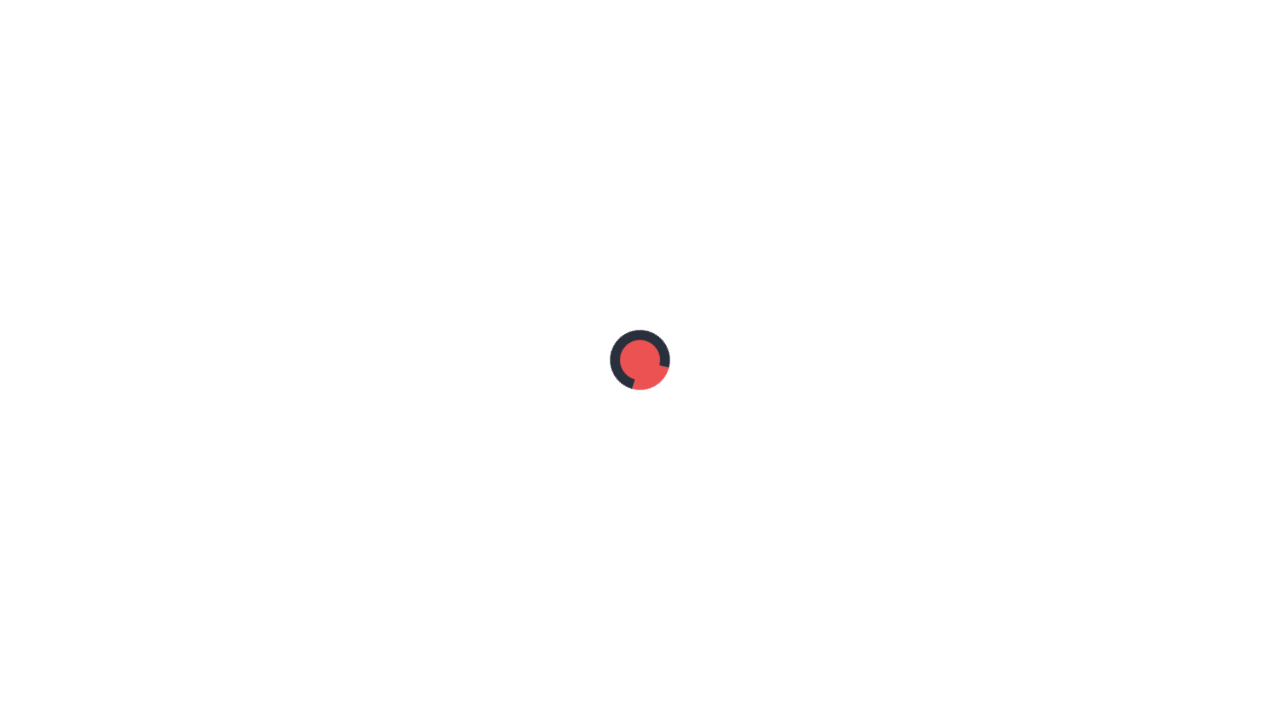

Parsed email ID: mentor@rahulshettyacademy.com
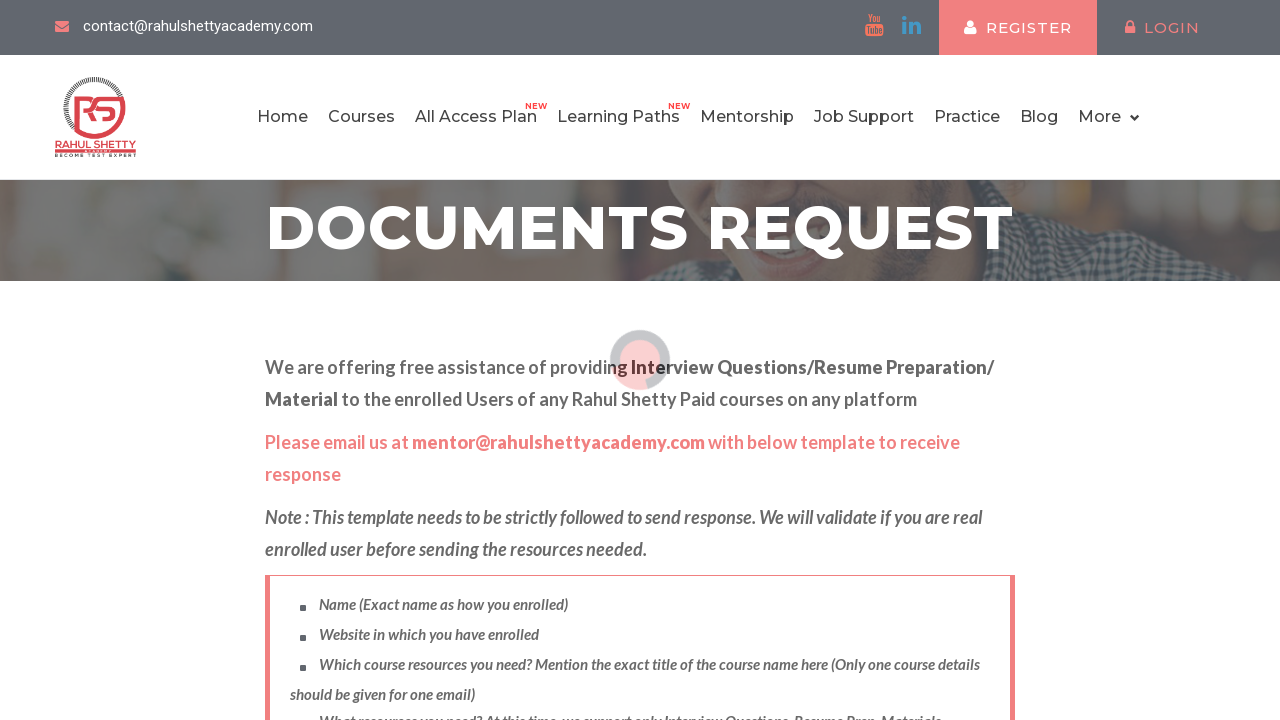

Filled username field with extracted email: mentor@rahulshettyacademy.com on input#username
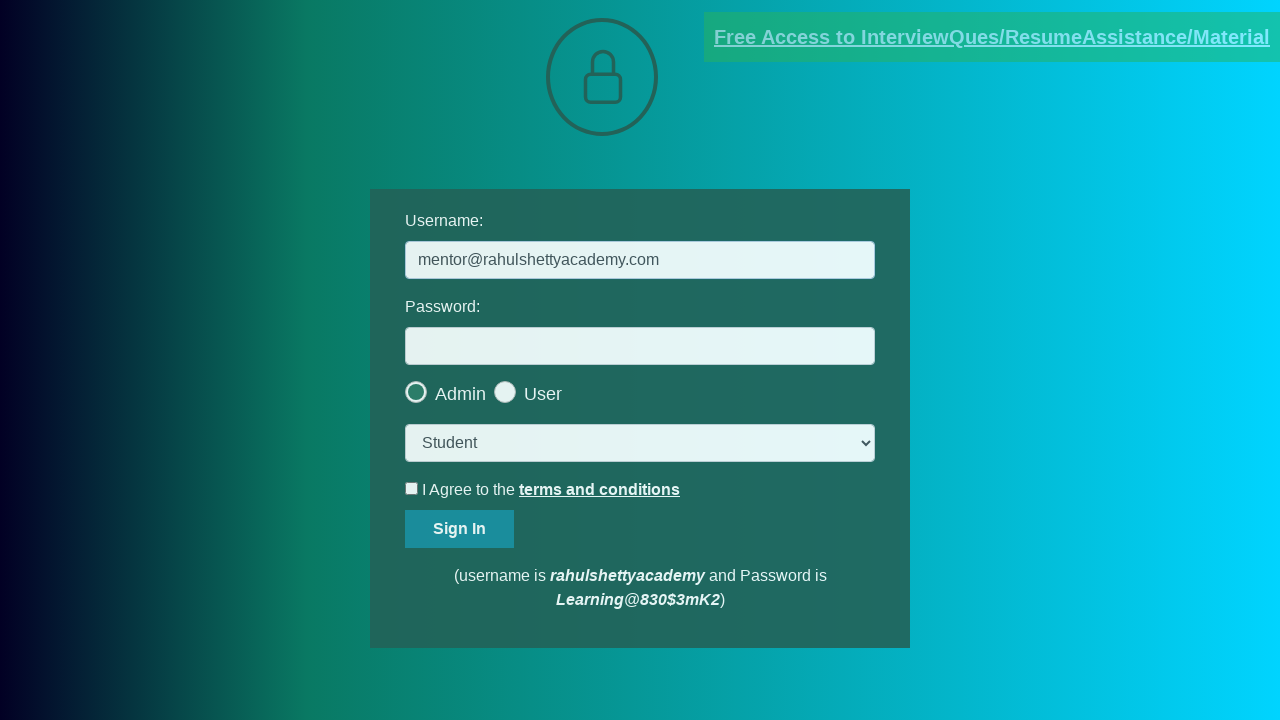

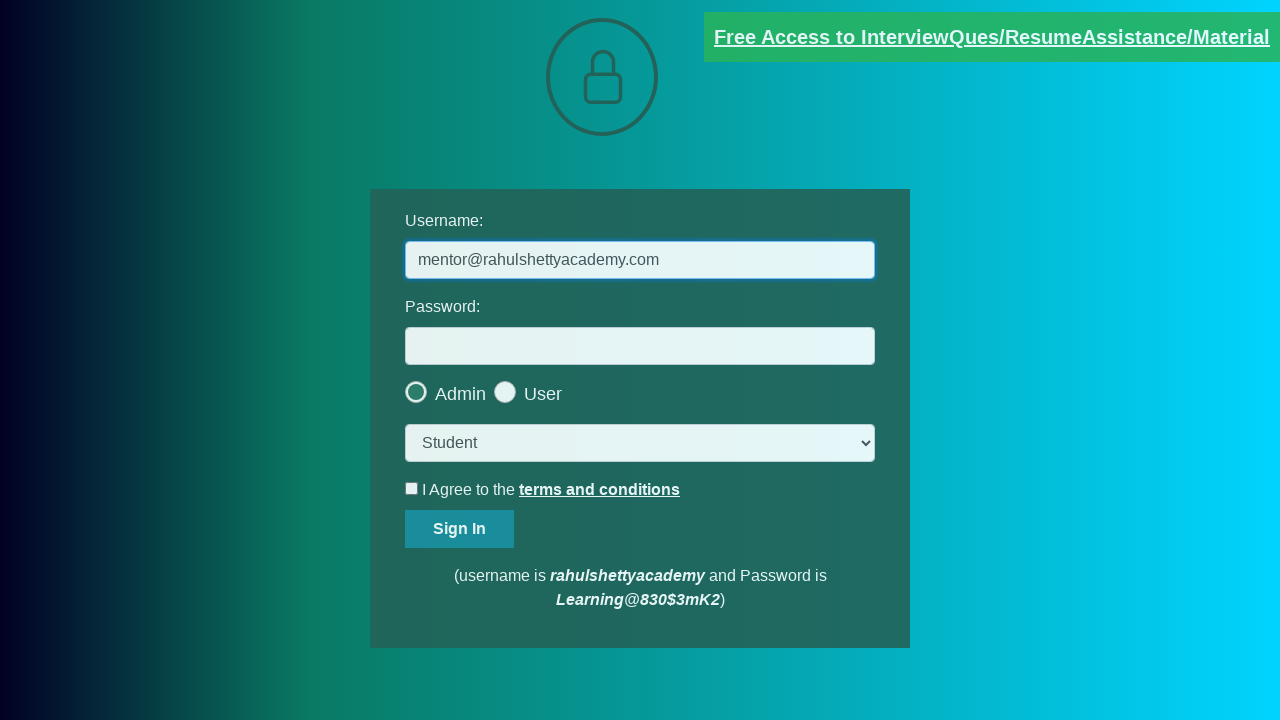